Tests the Add/Remove Elements functionality by clicking the add button twice to create delete buttons, then removing one of them

Starting URL: https://the-internet.herokuapp.com/

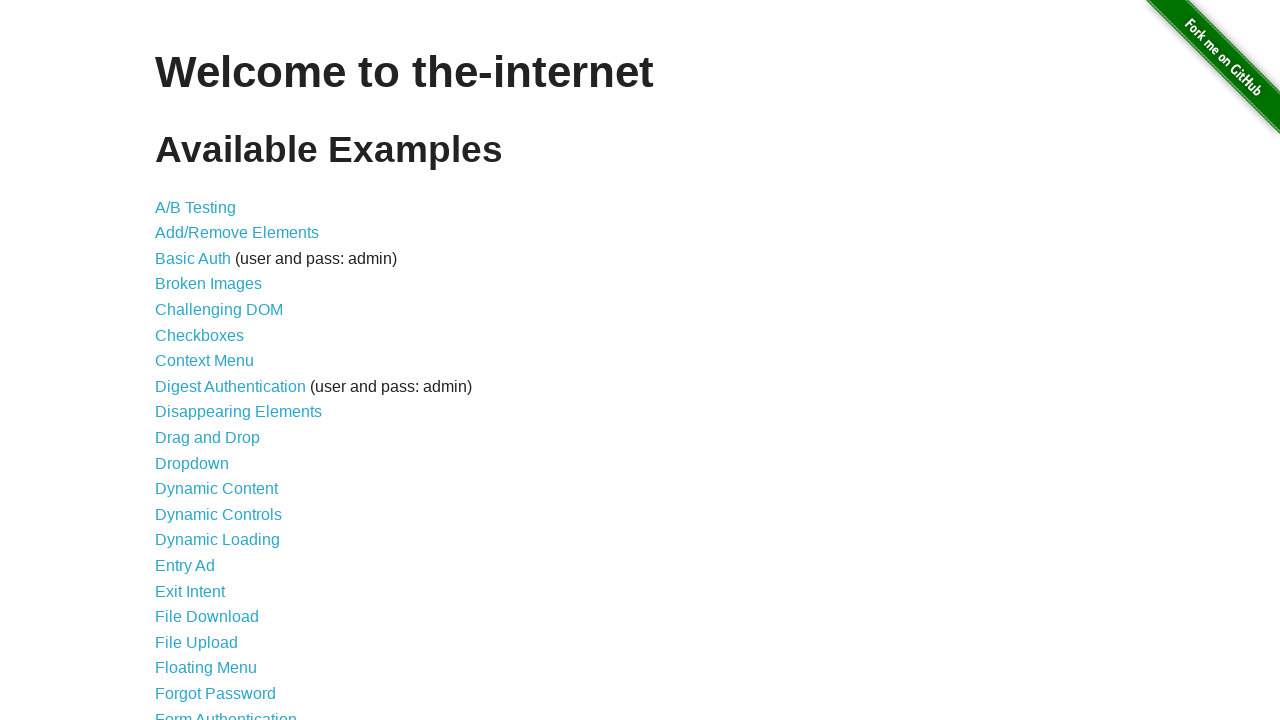

Add/Remove Elements link appeared
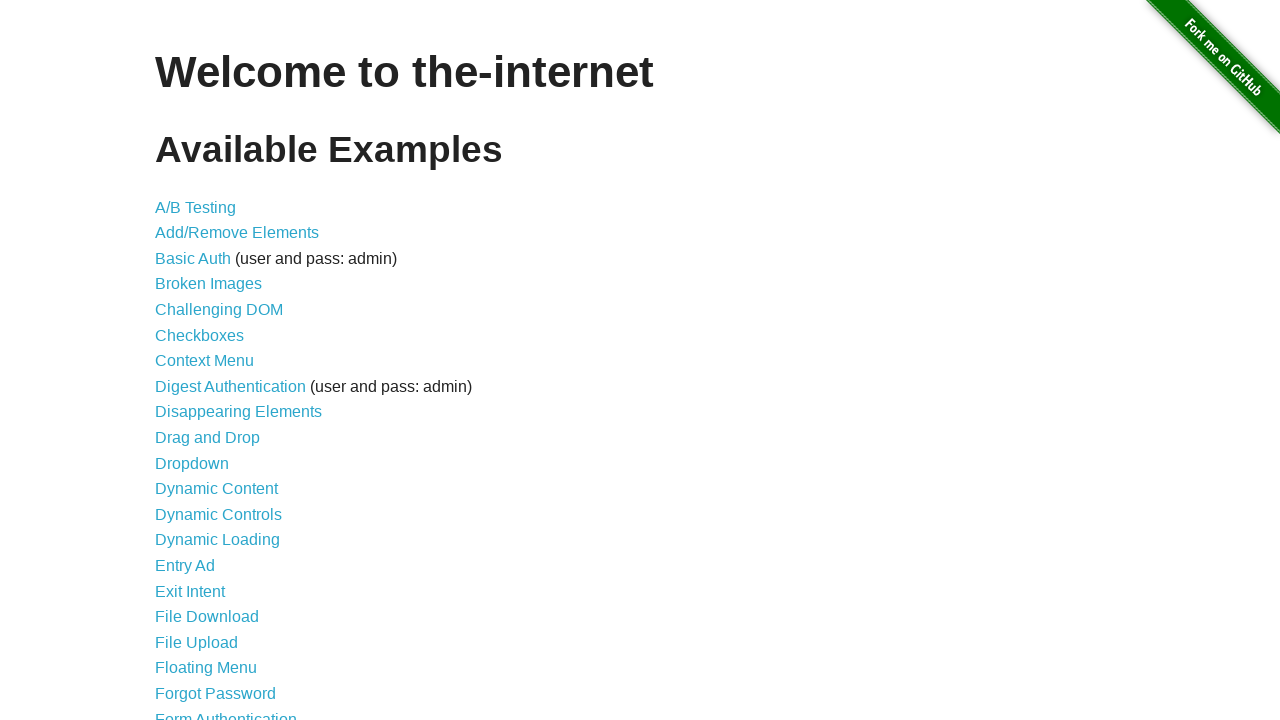

Clicked Add/Remove Elements link at (237, 233) on xpath=//ul//li//a[text()='Add/Remove Elements']
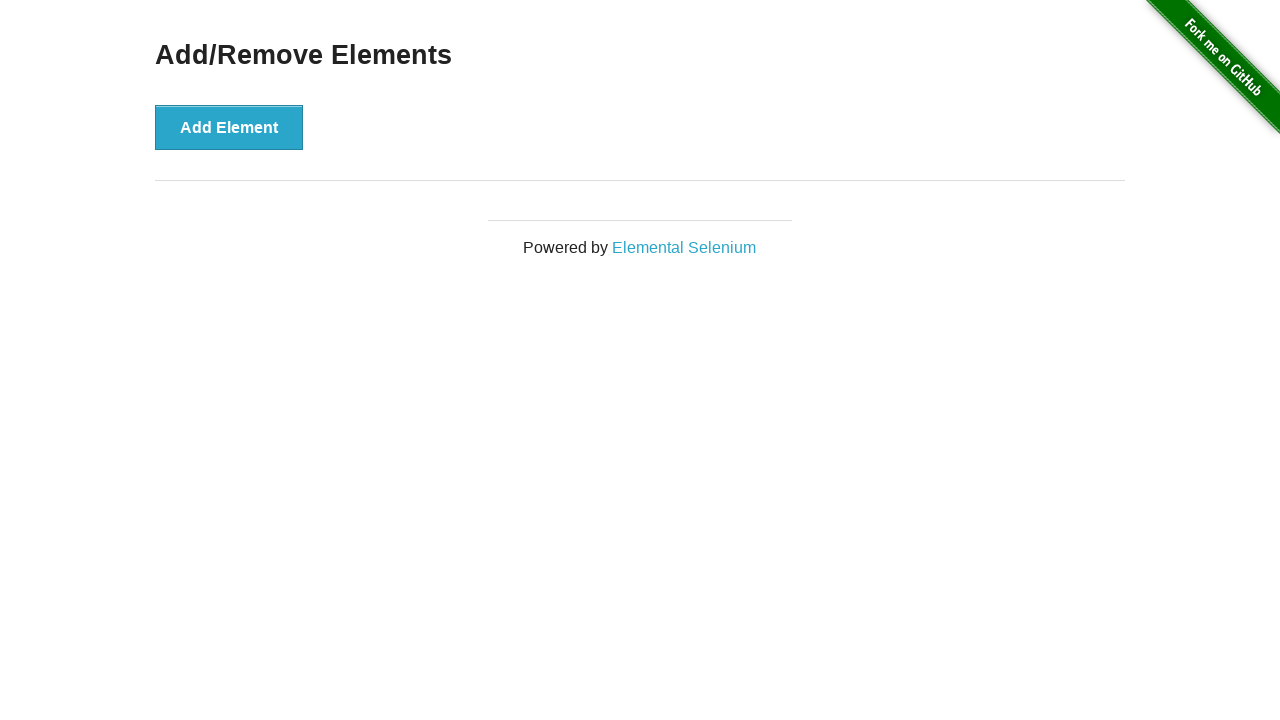

Clicked Add Element button (first time) at (229, 127) on xpath=//button[text()='Add Element']
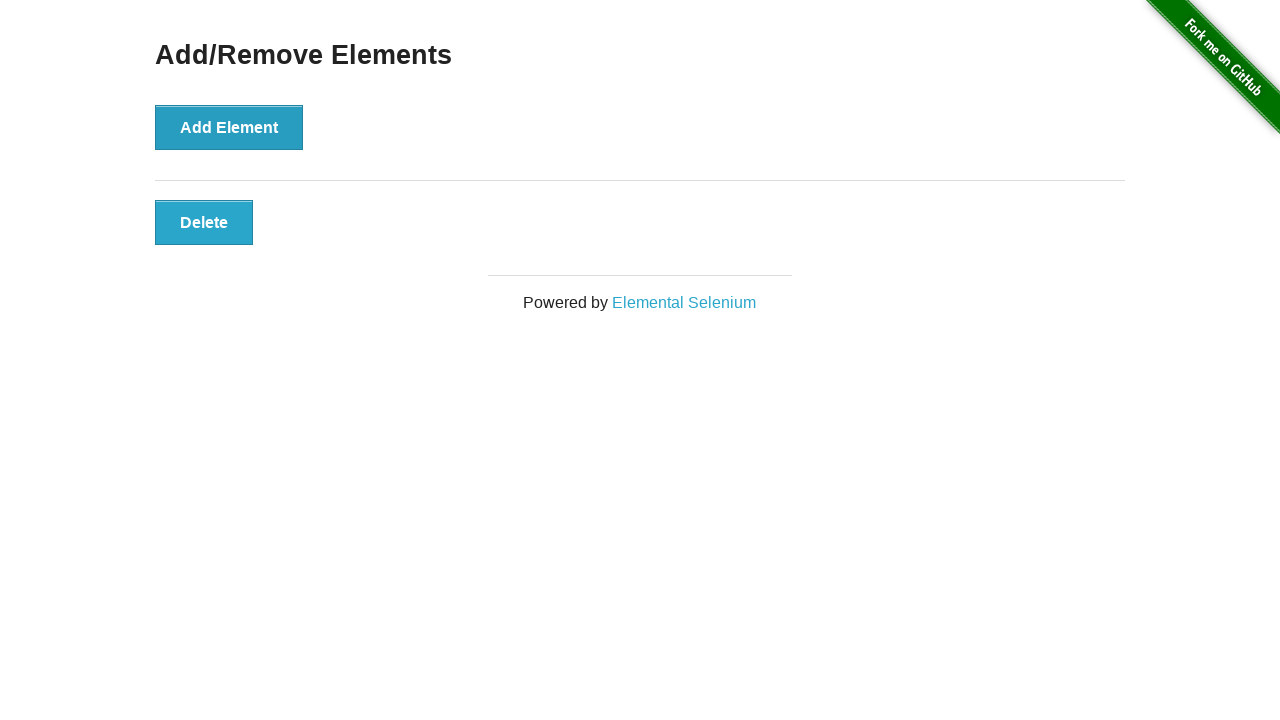

Clicked Add Element button (second time) at (229, 127) on xpath=//button[text()='Add Element']
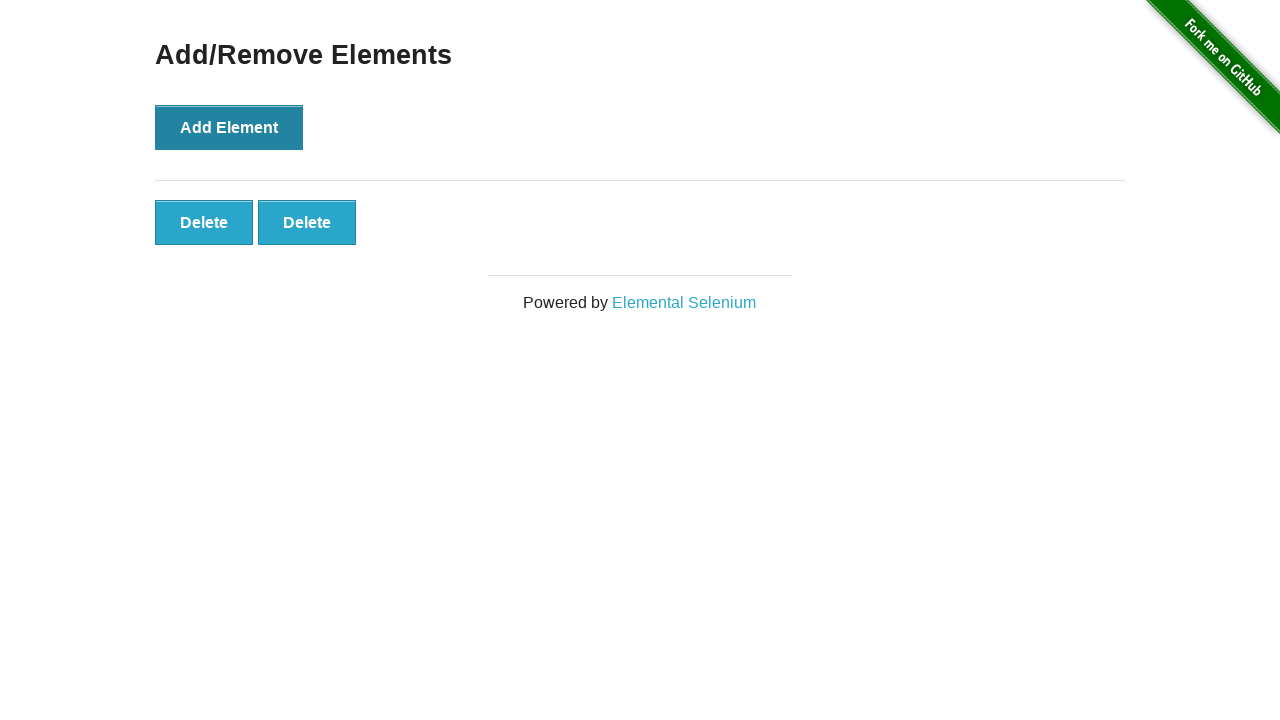

Delete buttons appeared after adding elements
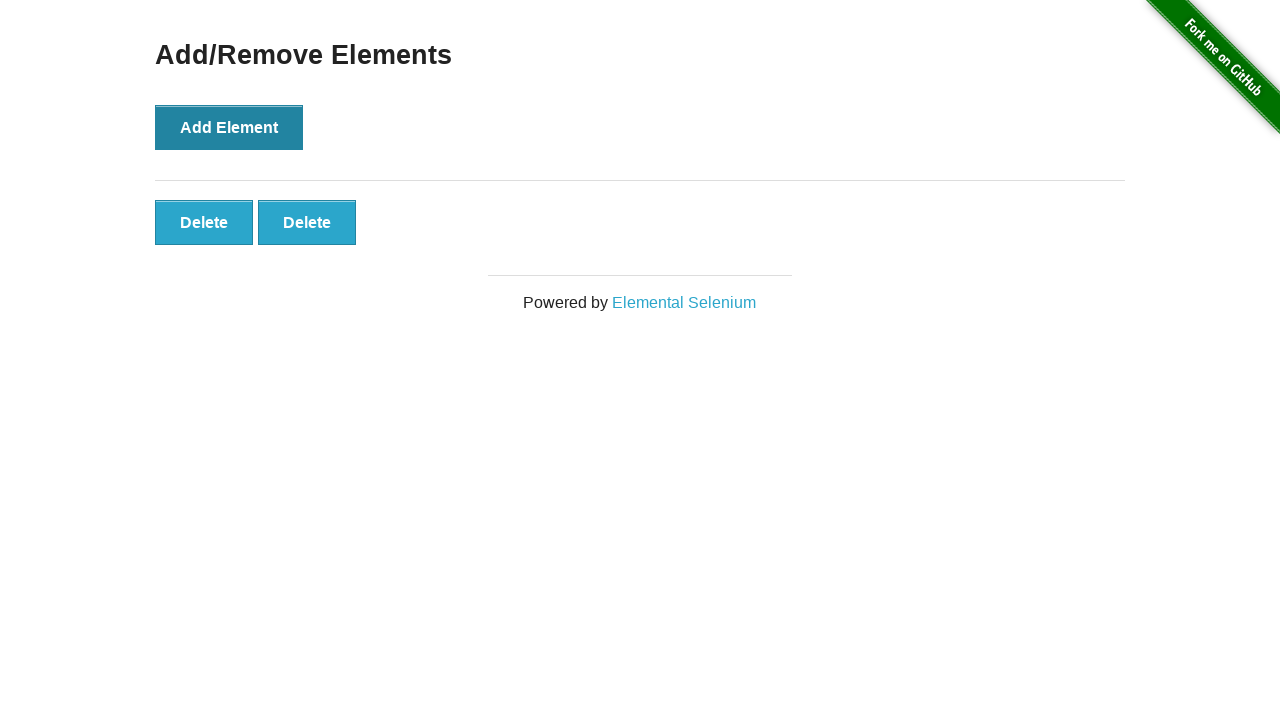

Clicked first Delete button to remove one element at (204, 222) on xpath=//button[text()='Delete']
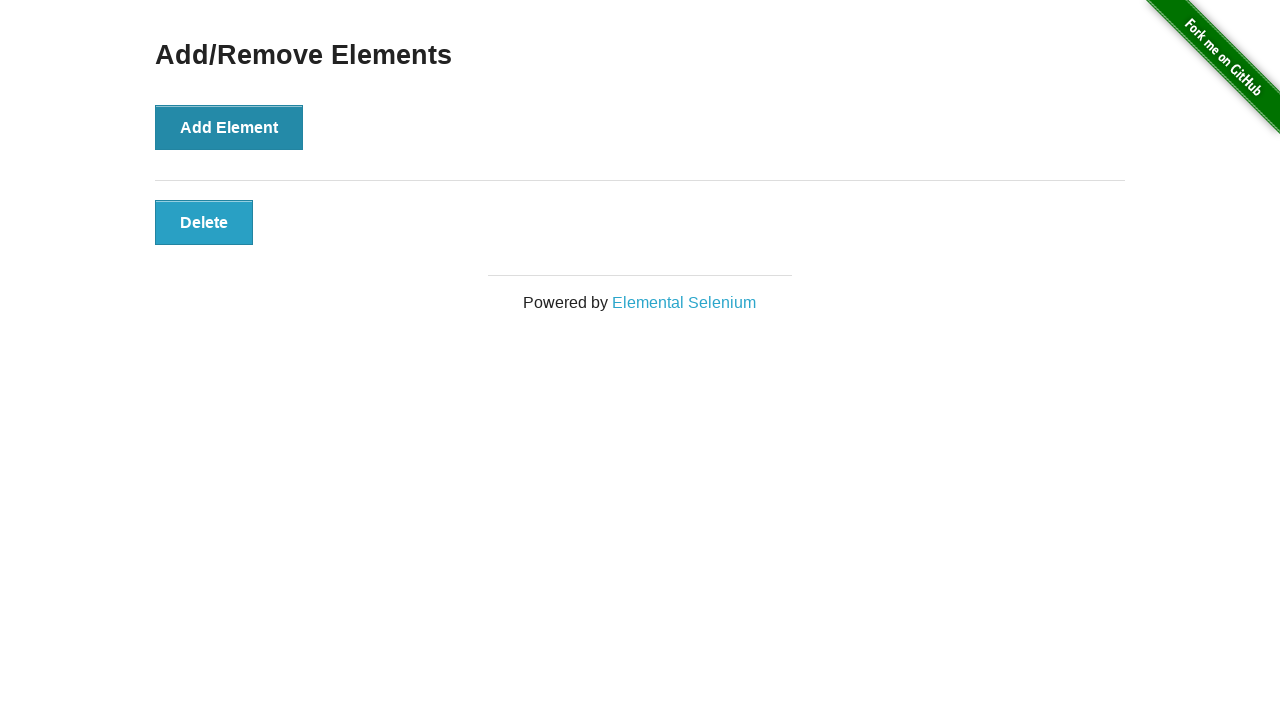

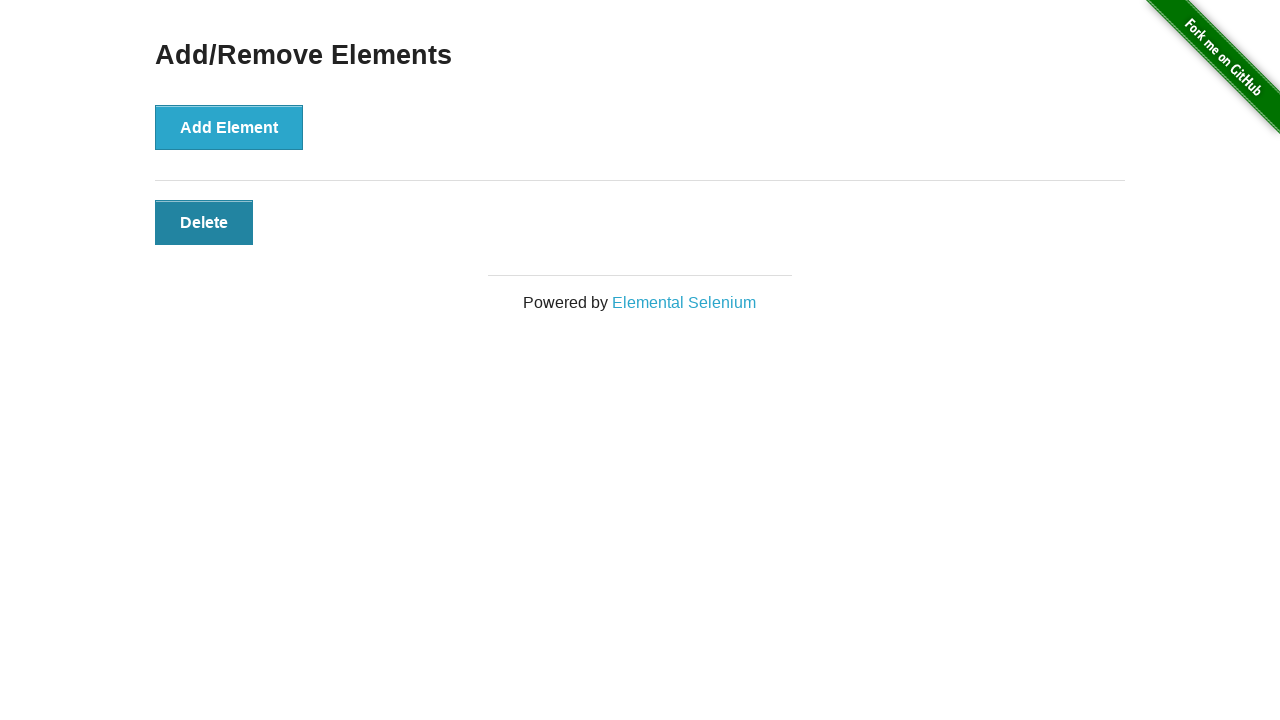